Reads two numbers from the page, calculates their sum, selects the result from a dropdown and submits

Starting URL: http://suninjuly.github.io/selects1.html

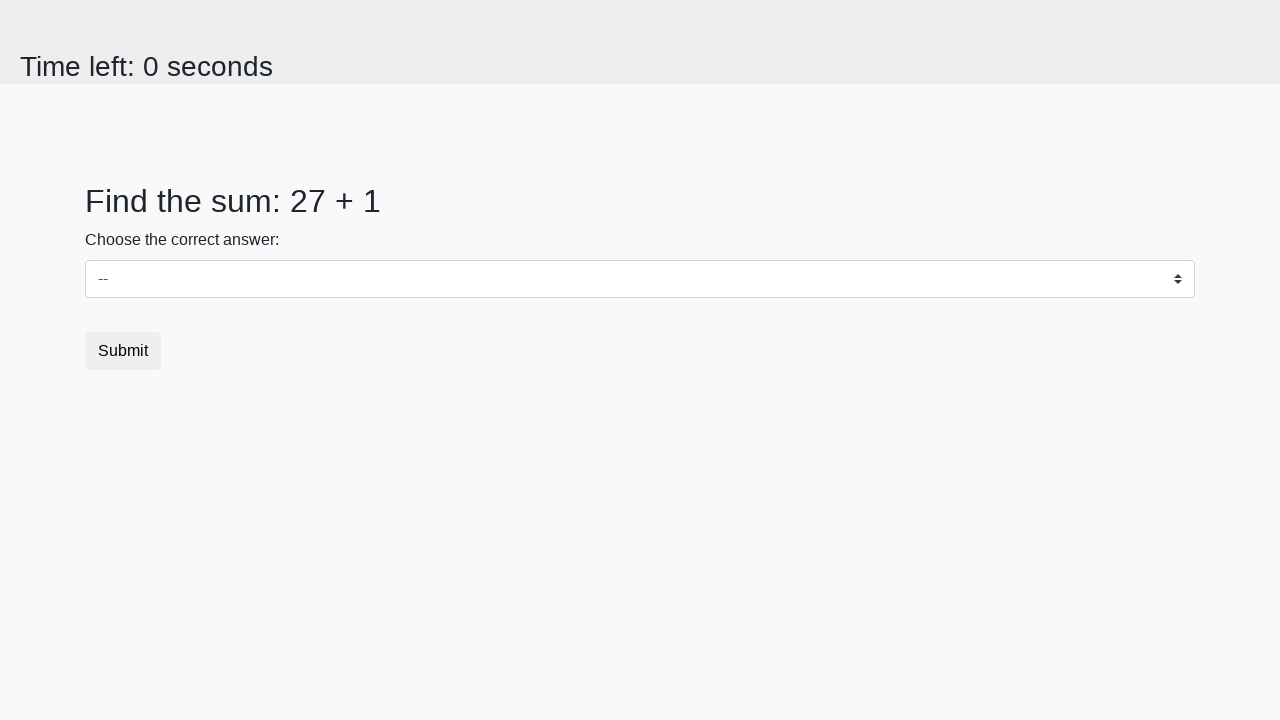

Located first number element (#num1)
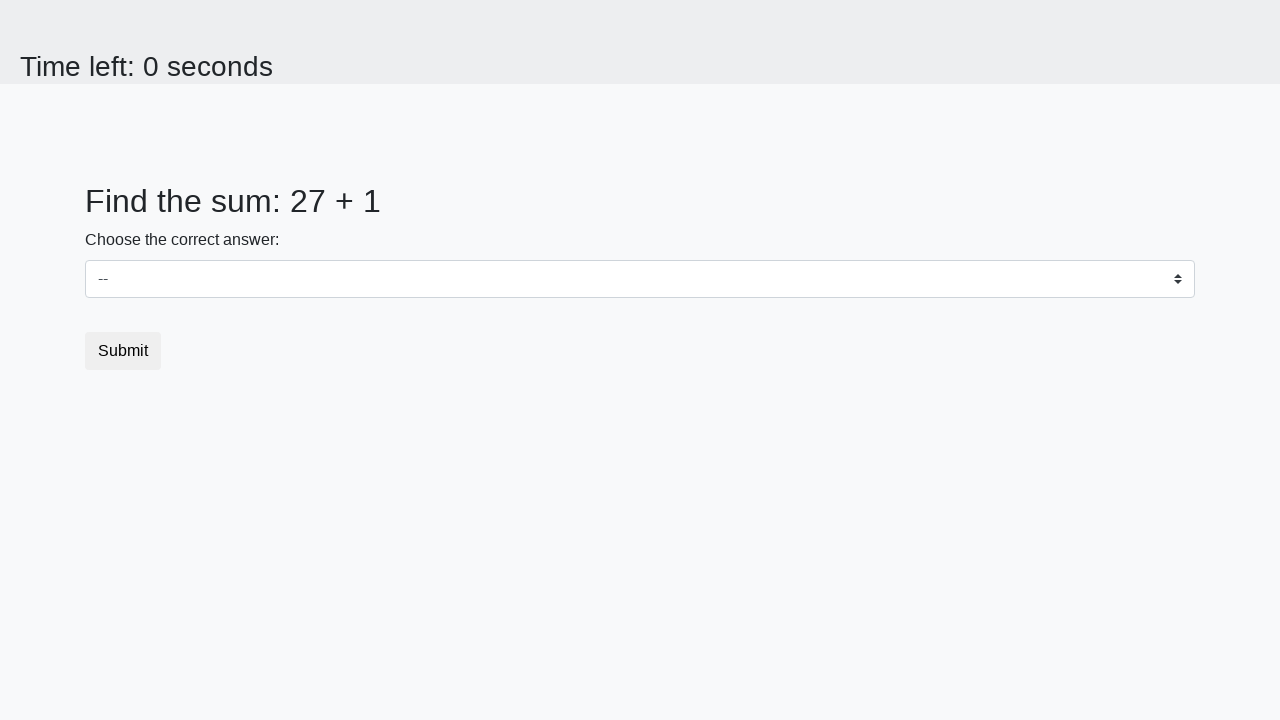

Located second number element (#num2)
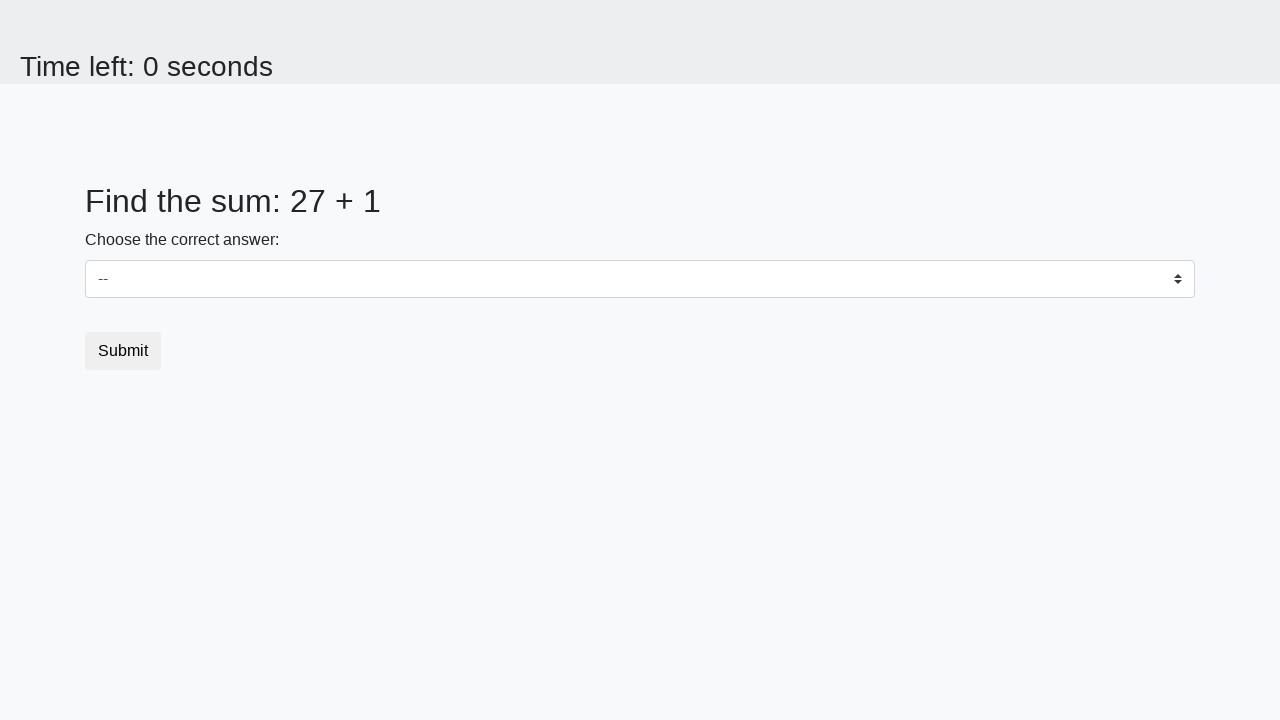

Read first number: 27
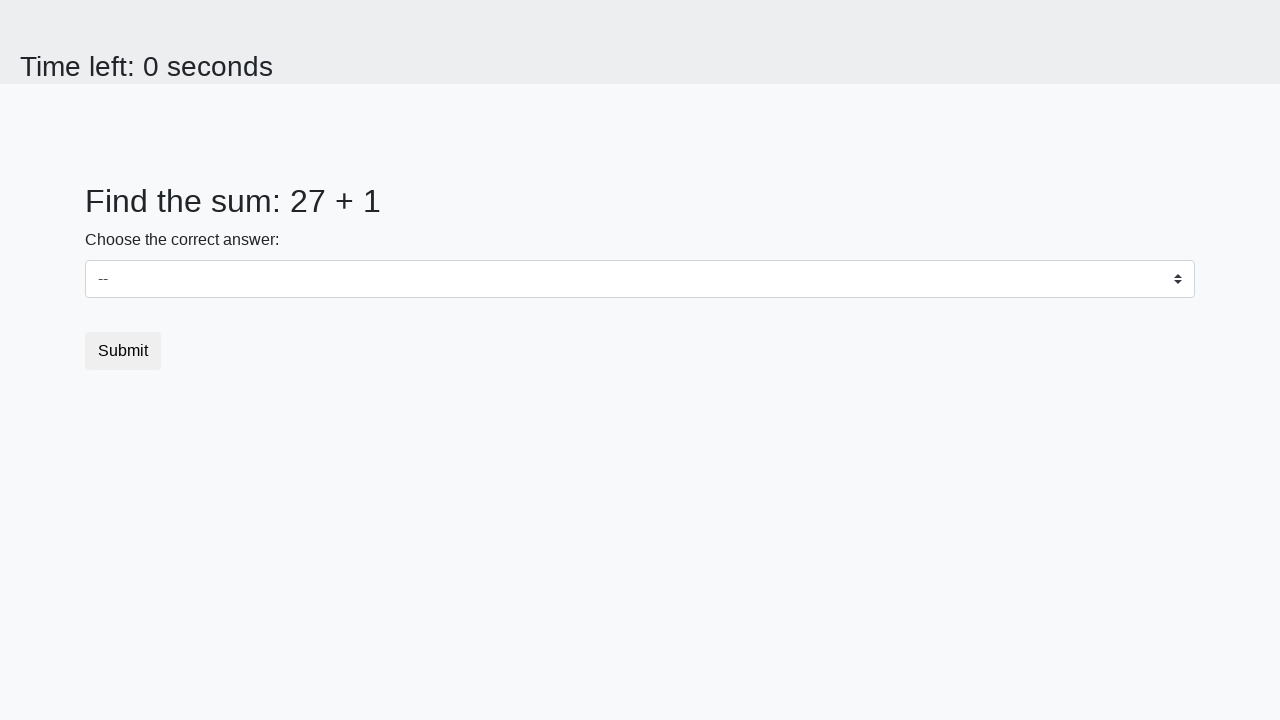

Read second number: 1
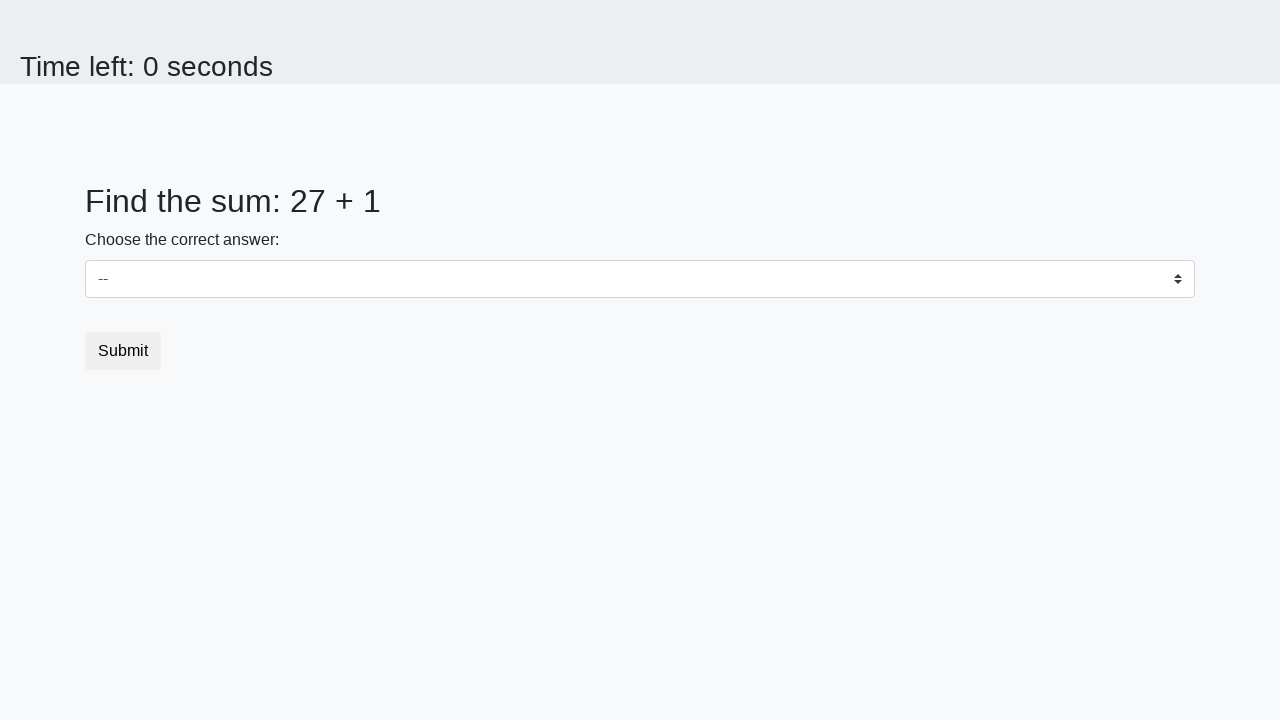

Calculated sum: 27 + 1 = 28
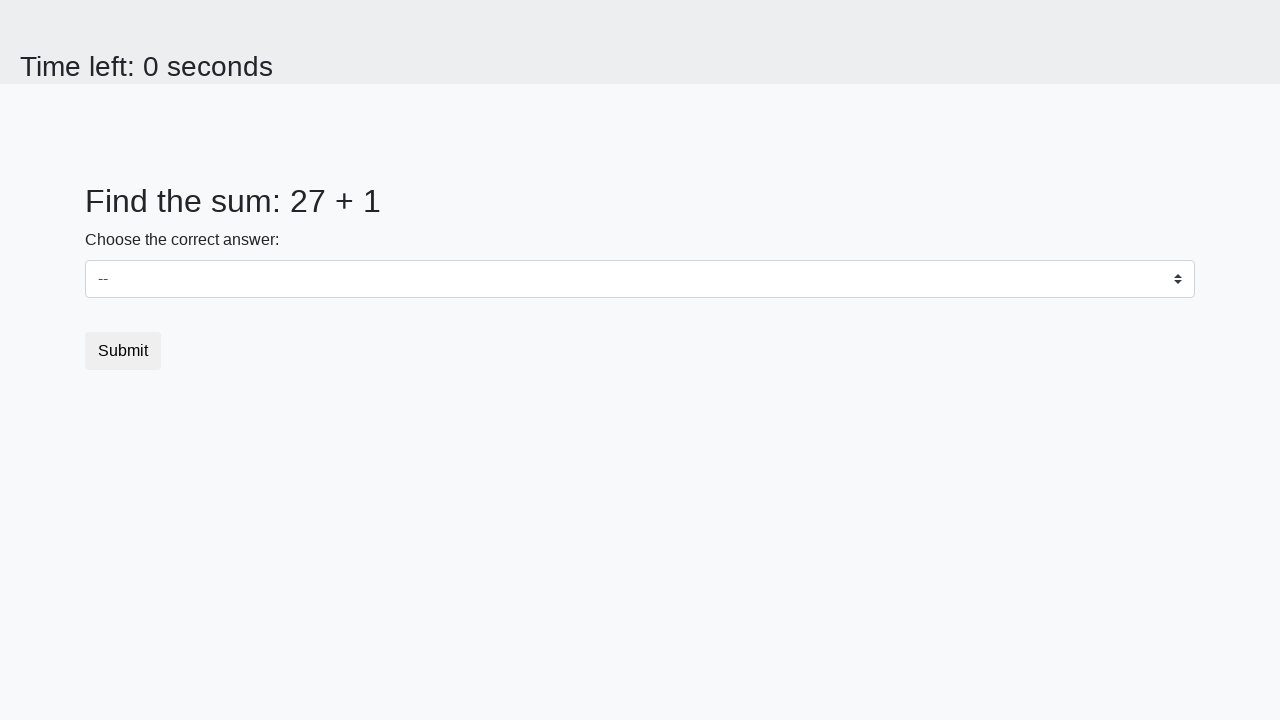

Selected sum value '28' from dropdown on select
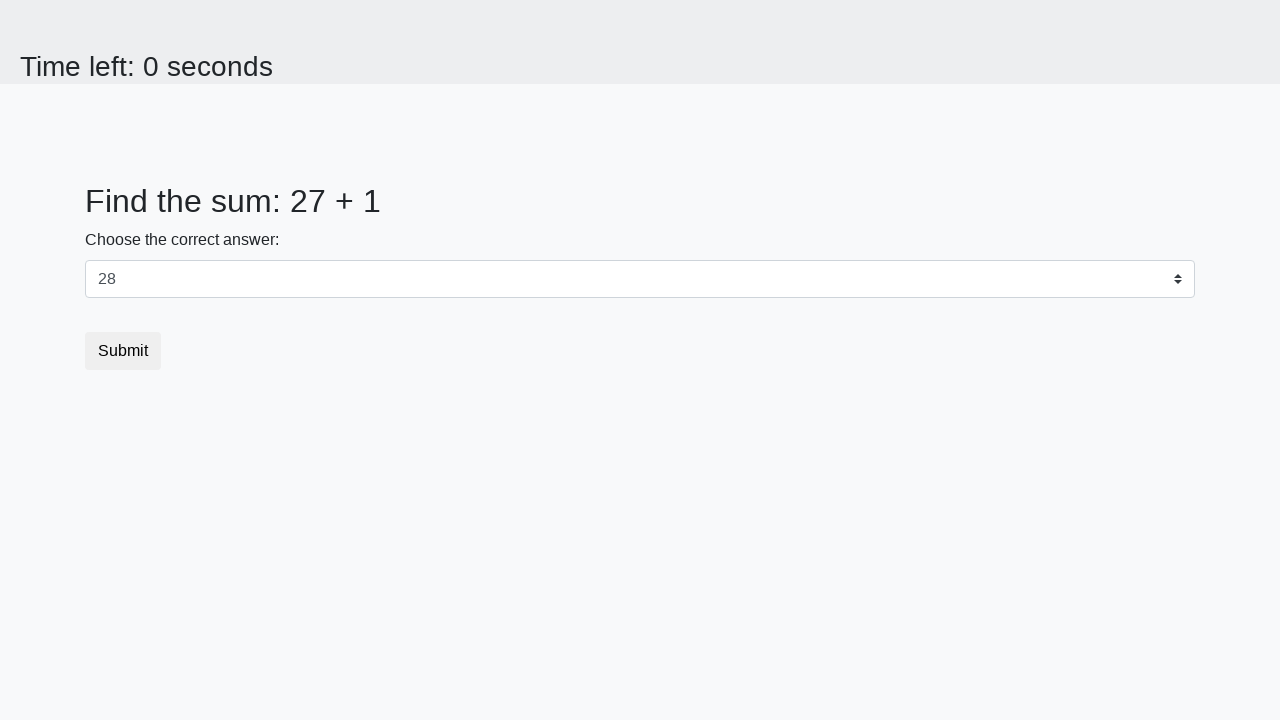

Clicked submit button to complete the test at (123, 351) on button.btn[type="submit"]
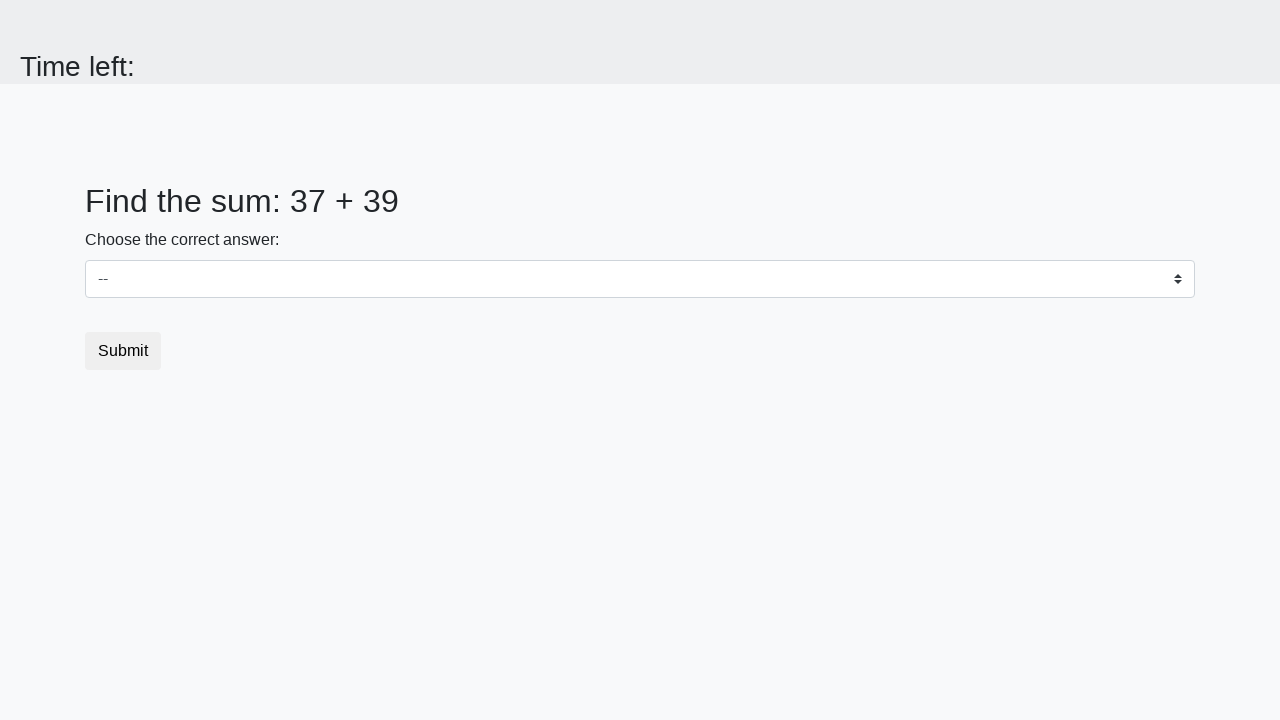

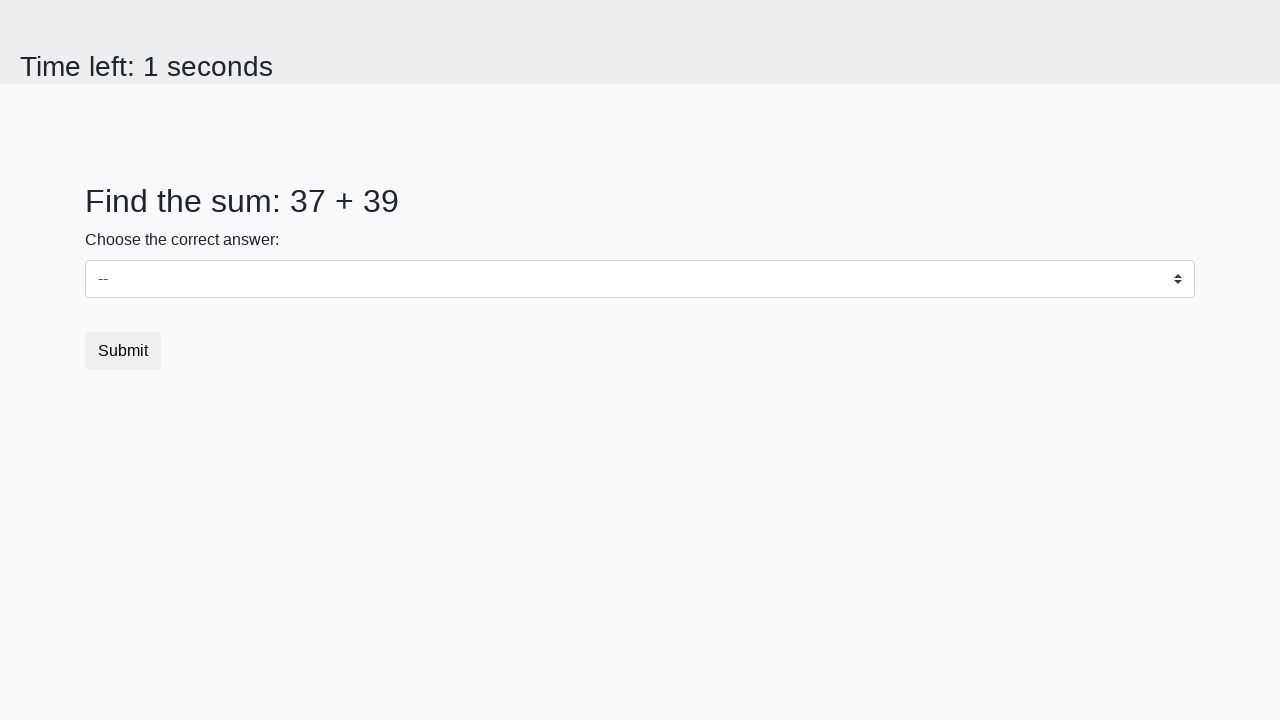